Tests edge case searching for WebdriverIO projects in Go language

Starting URL: https://github.com/search

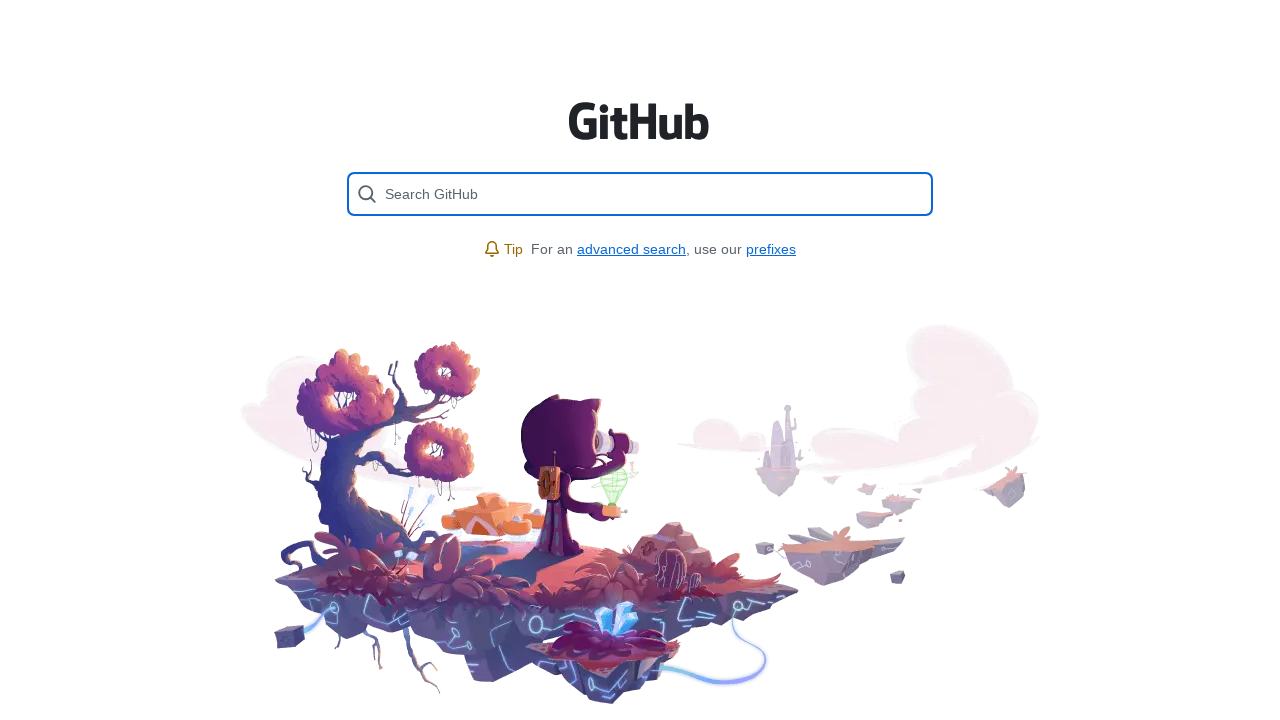

Filled search field with 'webdriverio language:Go' to search for WebdriverIO projects in Go on [placeholder='Search GitHub']
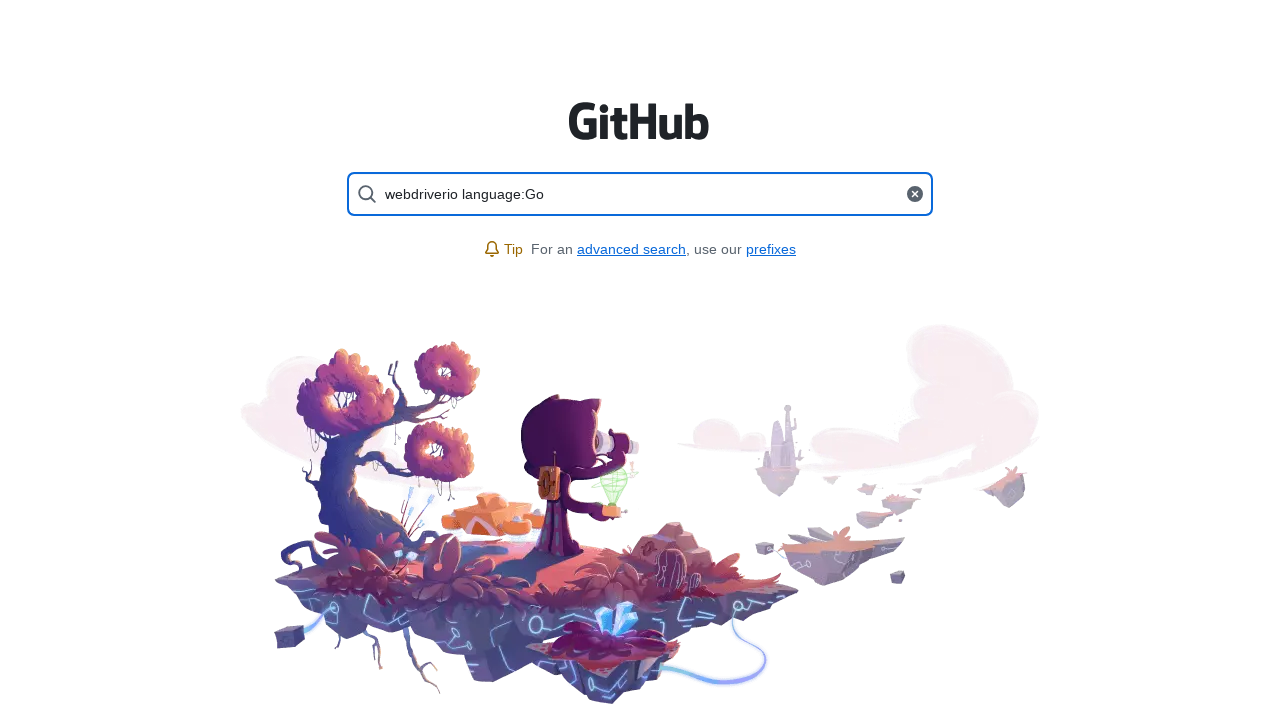

Pressed Enter to submit the search query on [placeholder='Search GitHub']
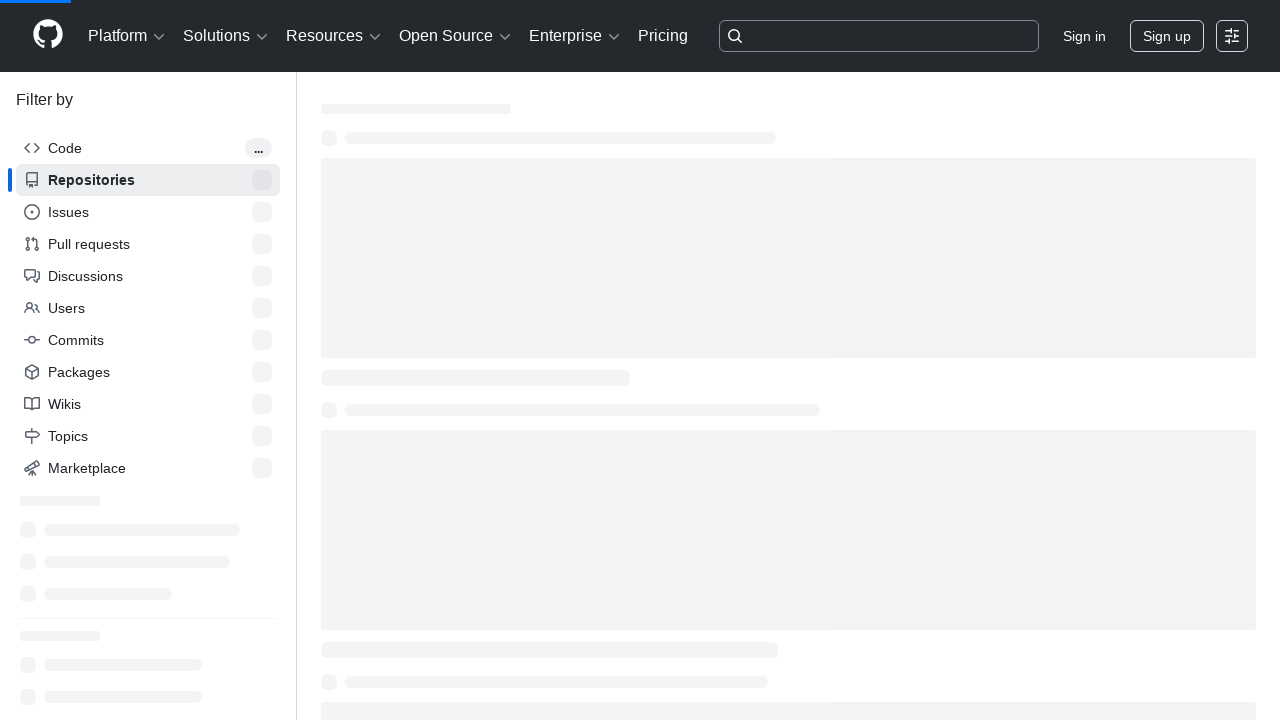

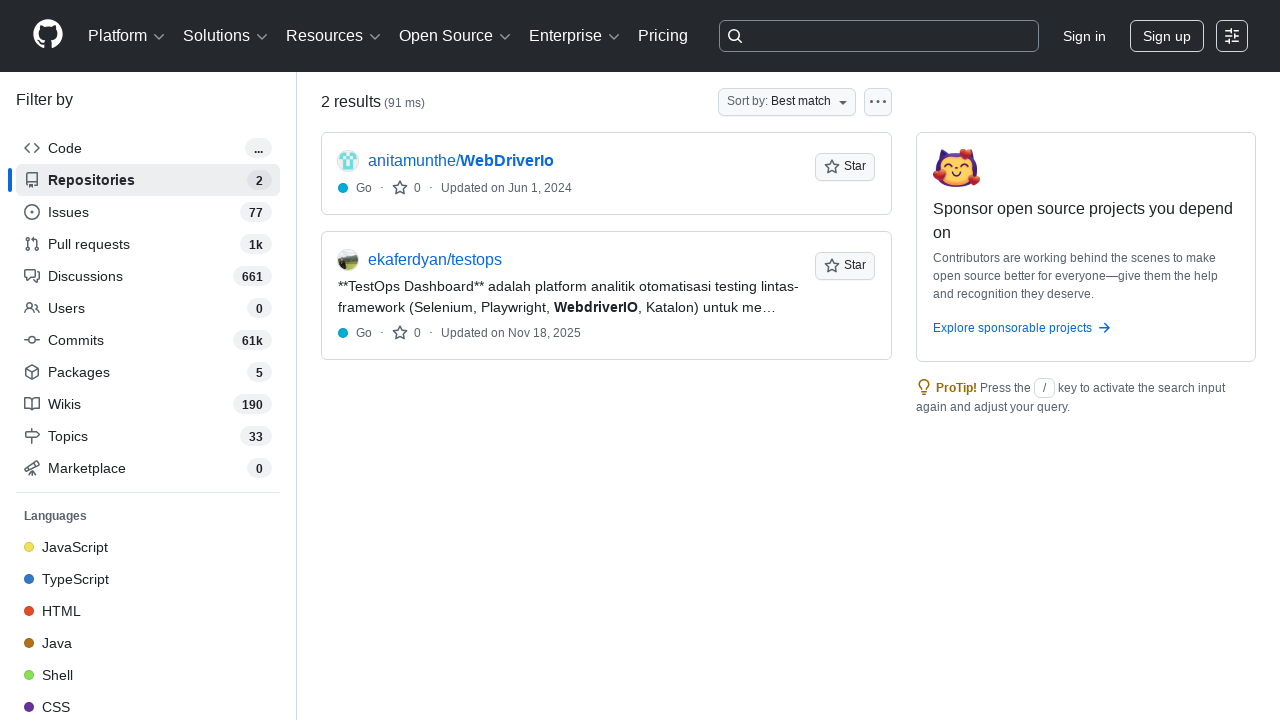